Tests static dropdown by selecting option2 from the dropdown menu

Starting URL: https://rahulshettyacademy.com/AutomationPractice/

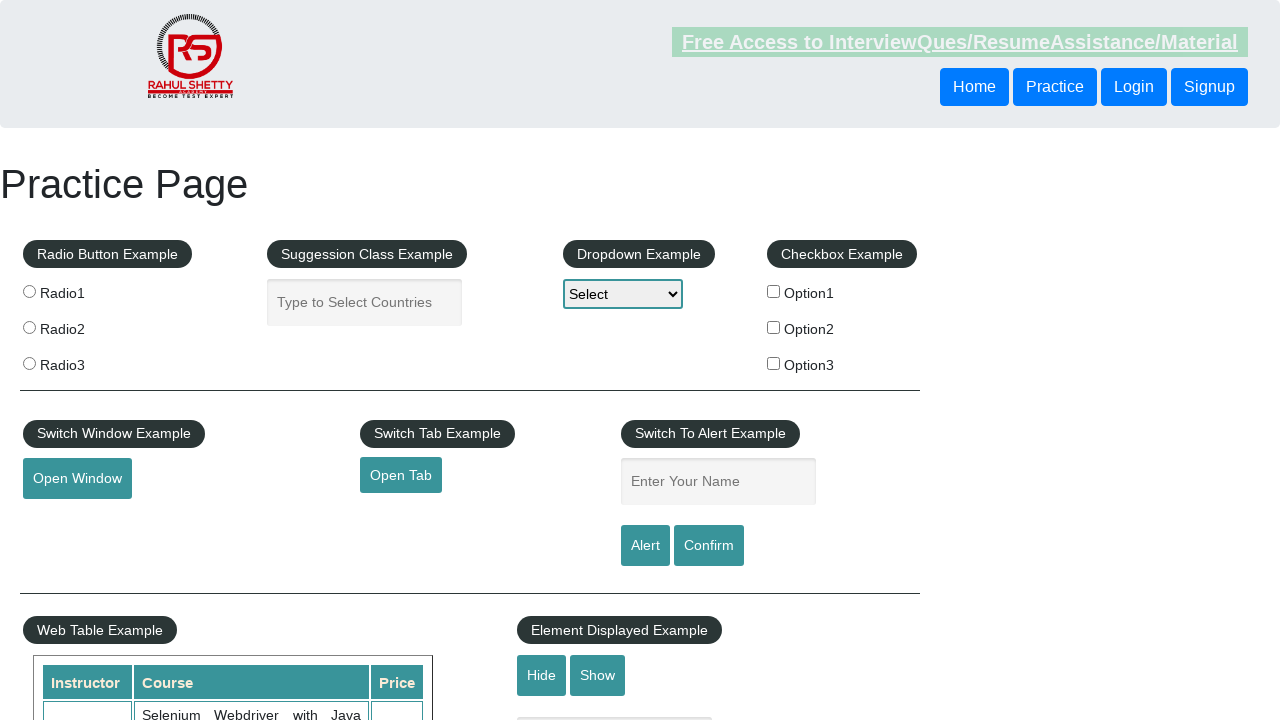

Navigated to AutomationPractice page
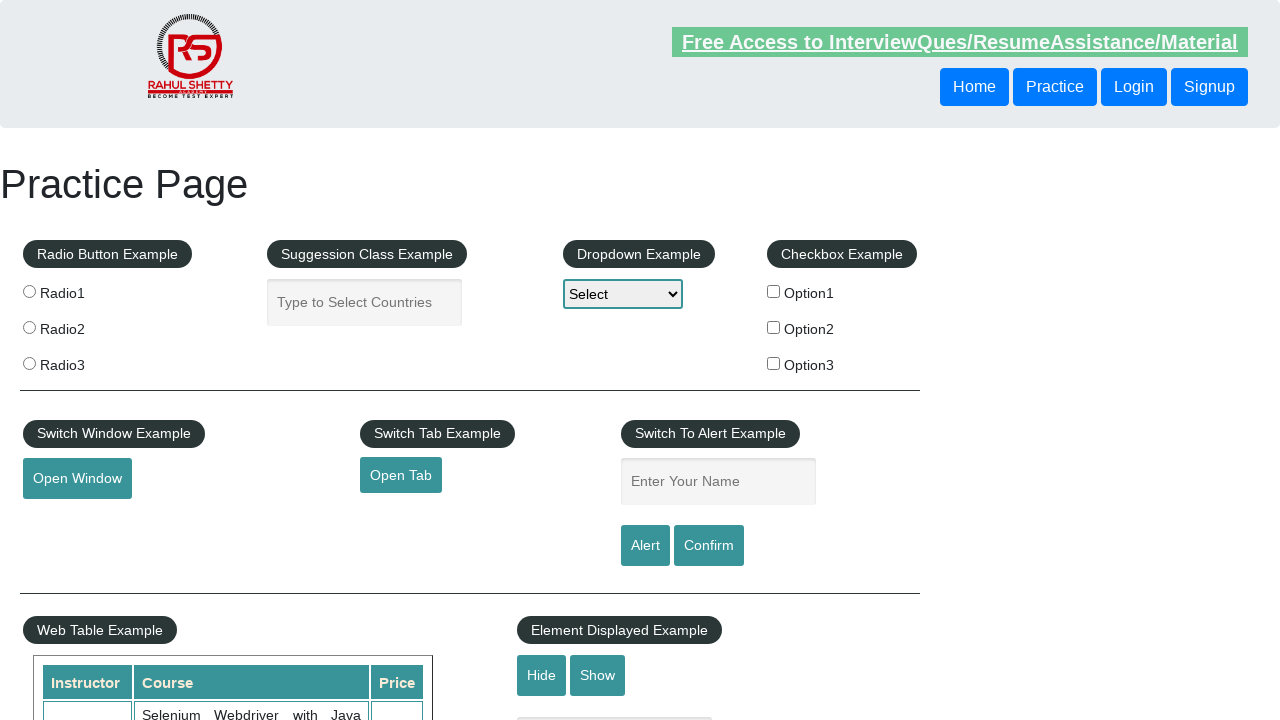

Selected option2 from the static dropdown menu on #dropdown-class-example
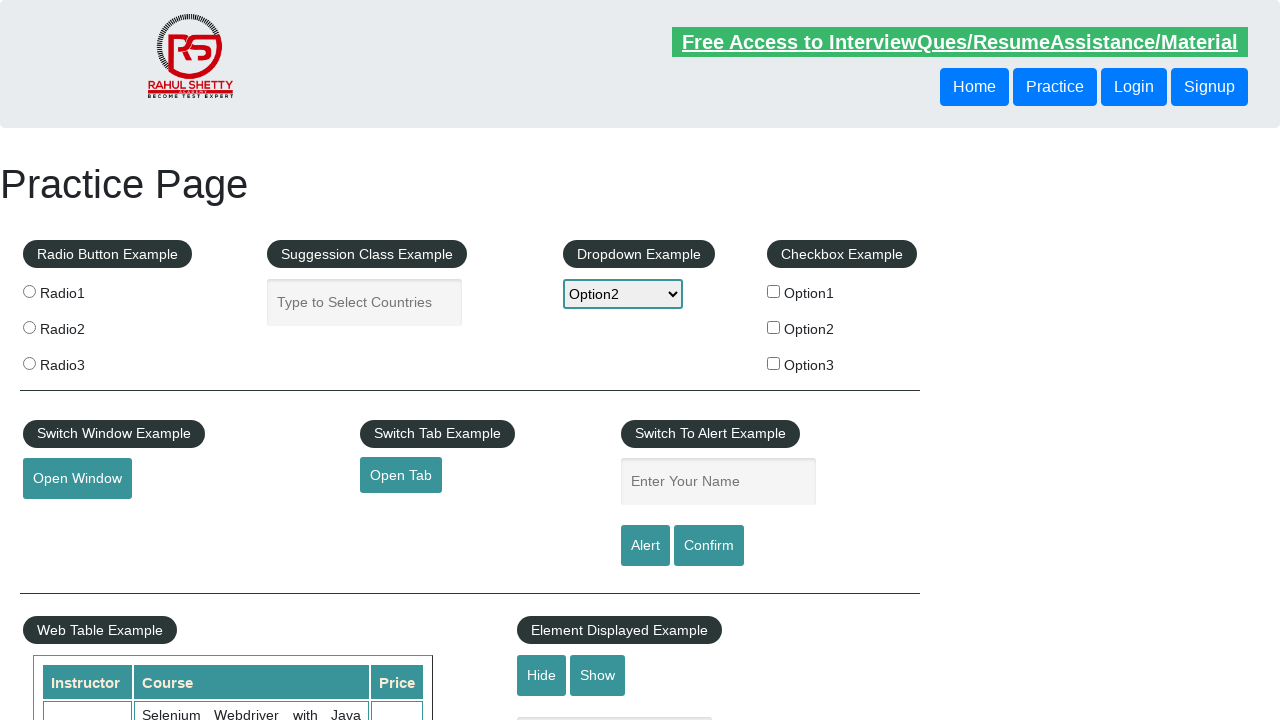

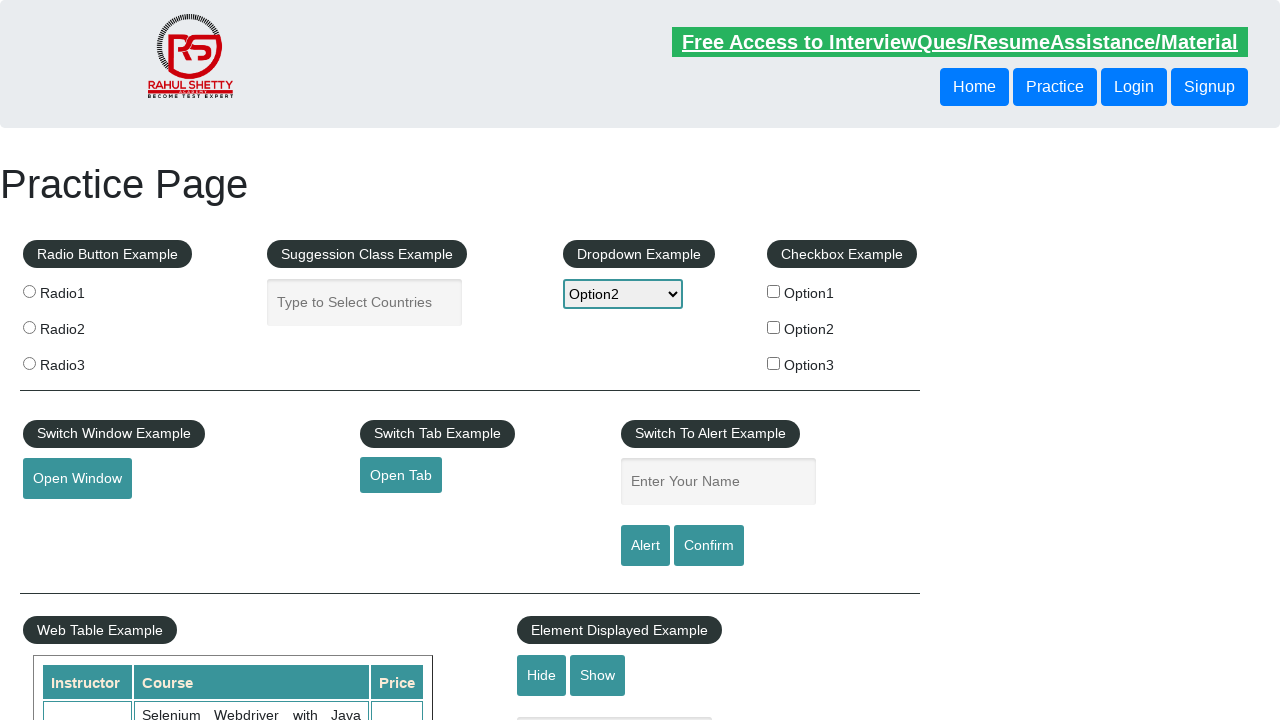